Tests the Text Box form by filling in full name, email, current address, and permanent address fields, then submitting and verifying the output

Starting URL: https://demoqa.com/

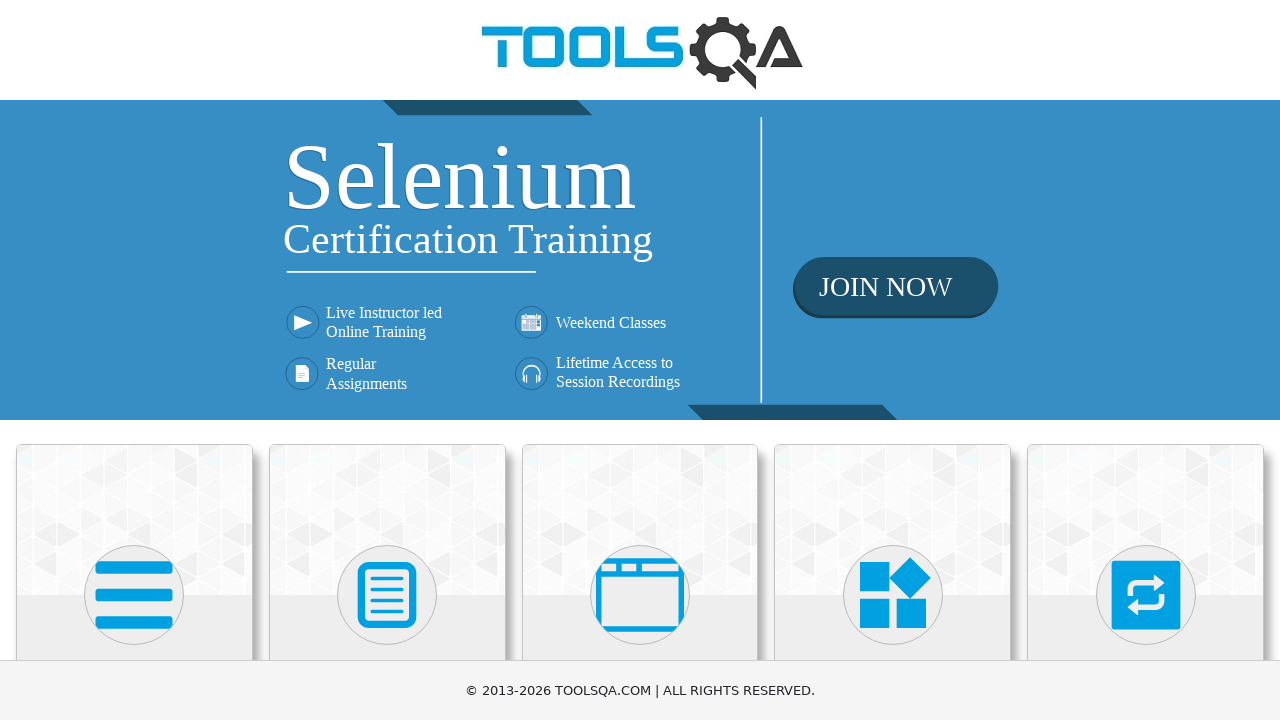

Clicked on Elements category card at (134, 595) on xpath=//div[@class='category-cards']//div[1]//div[1]//div[2]//*[name()='svg']
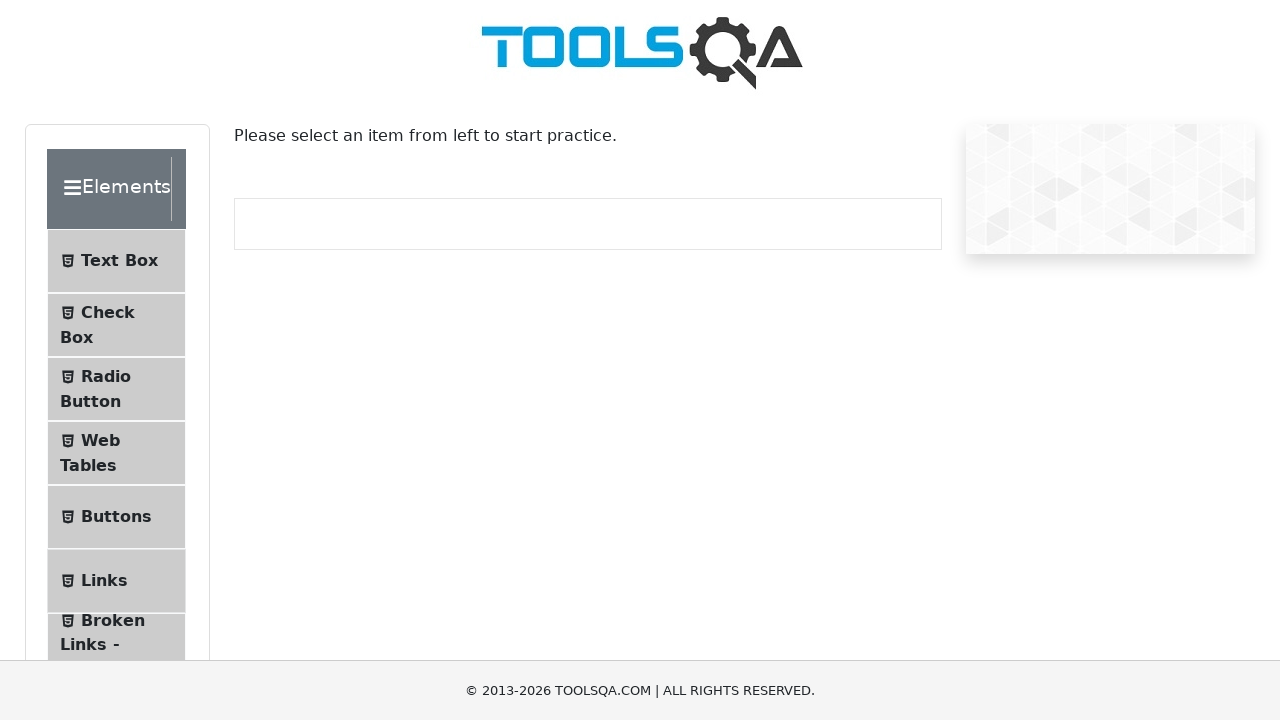

Clicked on Text Box menu item at (119, 261) on xpath=//span[normalize-space()='Text Box']
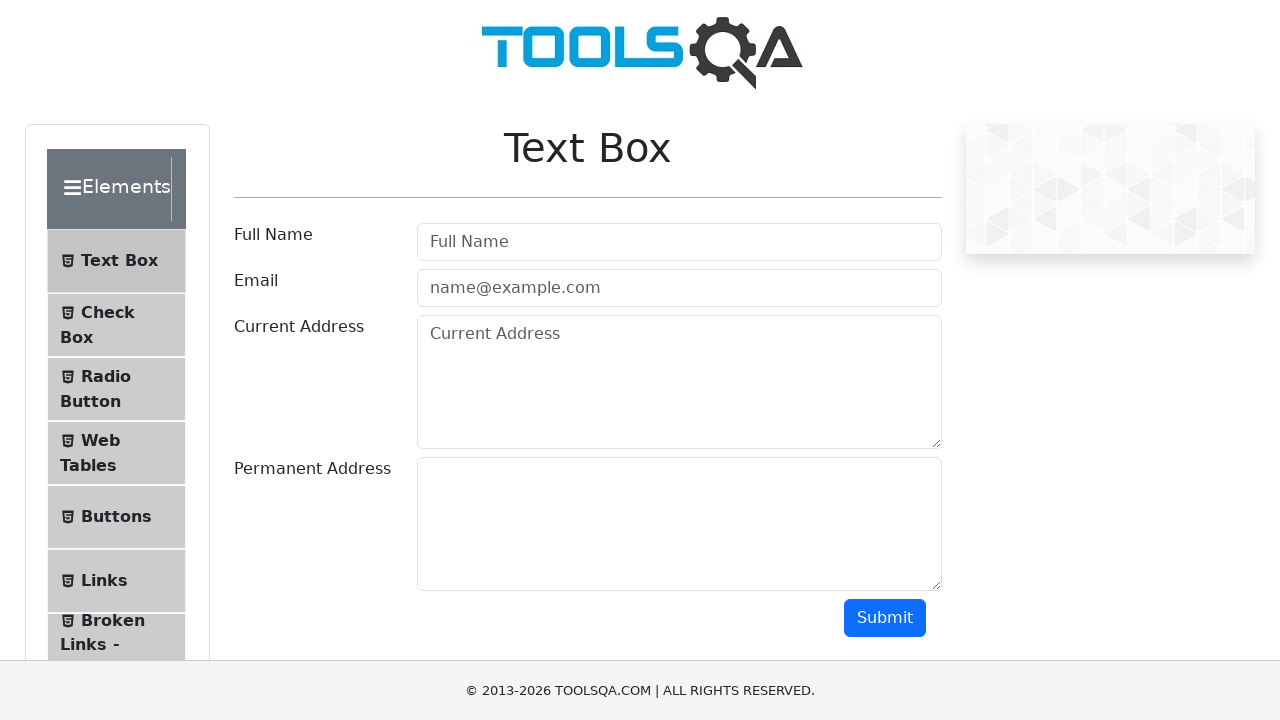

Filled in full name field with 'Natalia V' on input[placeholder='Full Name']
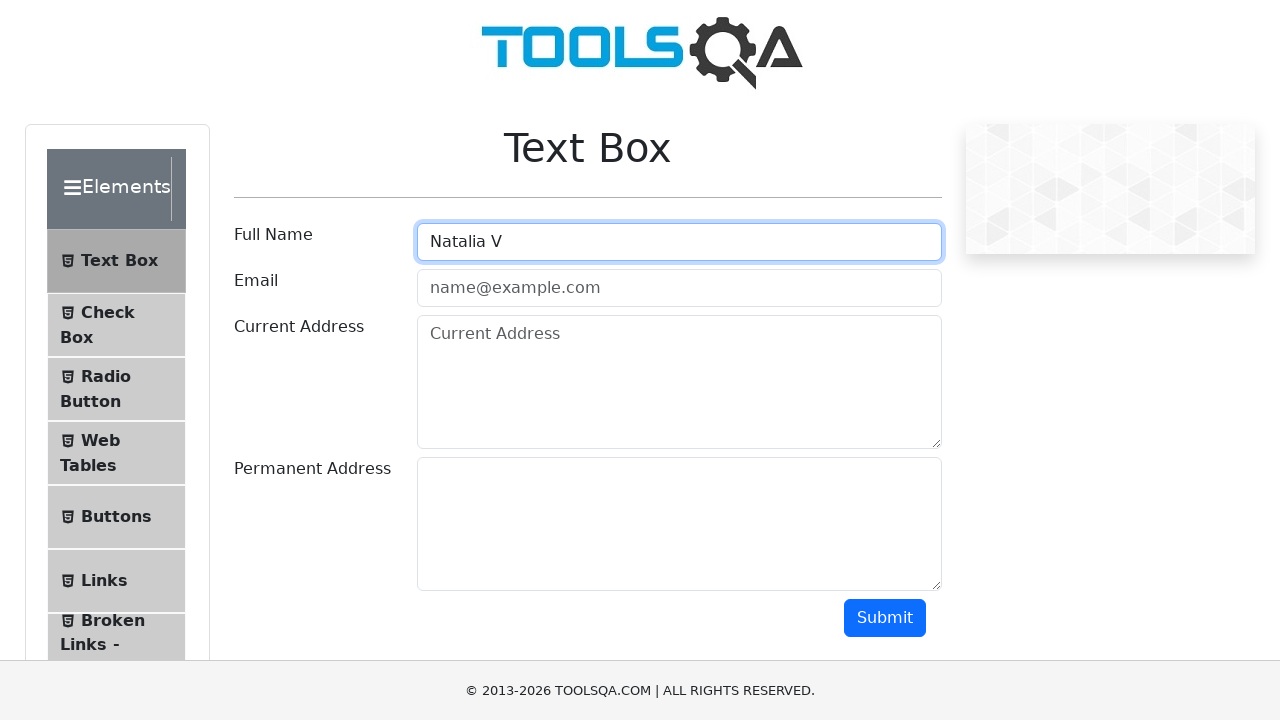

Filled in email field with 'mail@gmail.com' on #userEmail
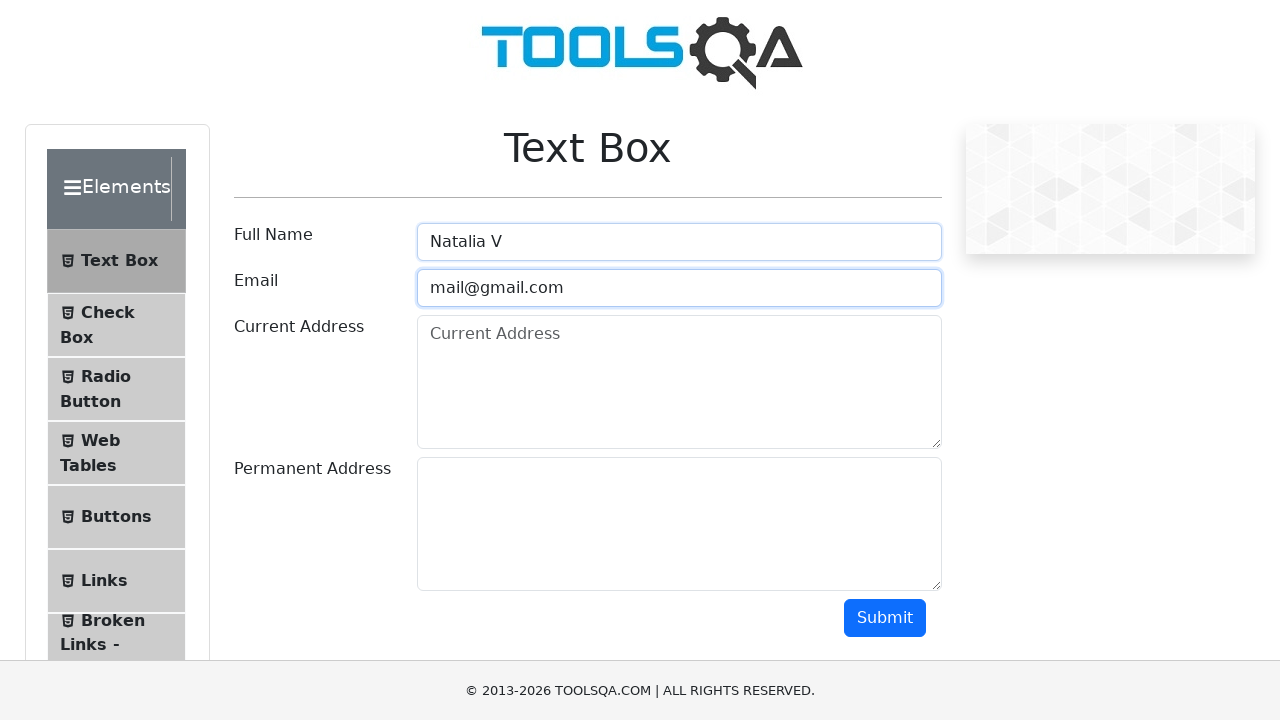

Filled in current address field with 'Slo' on textarea[placeholder='Current Address']
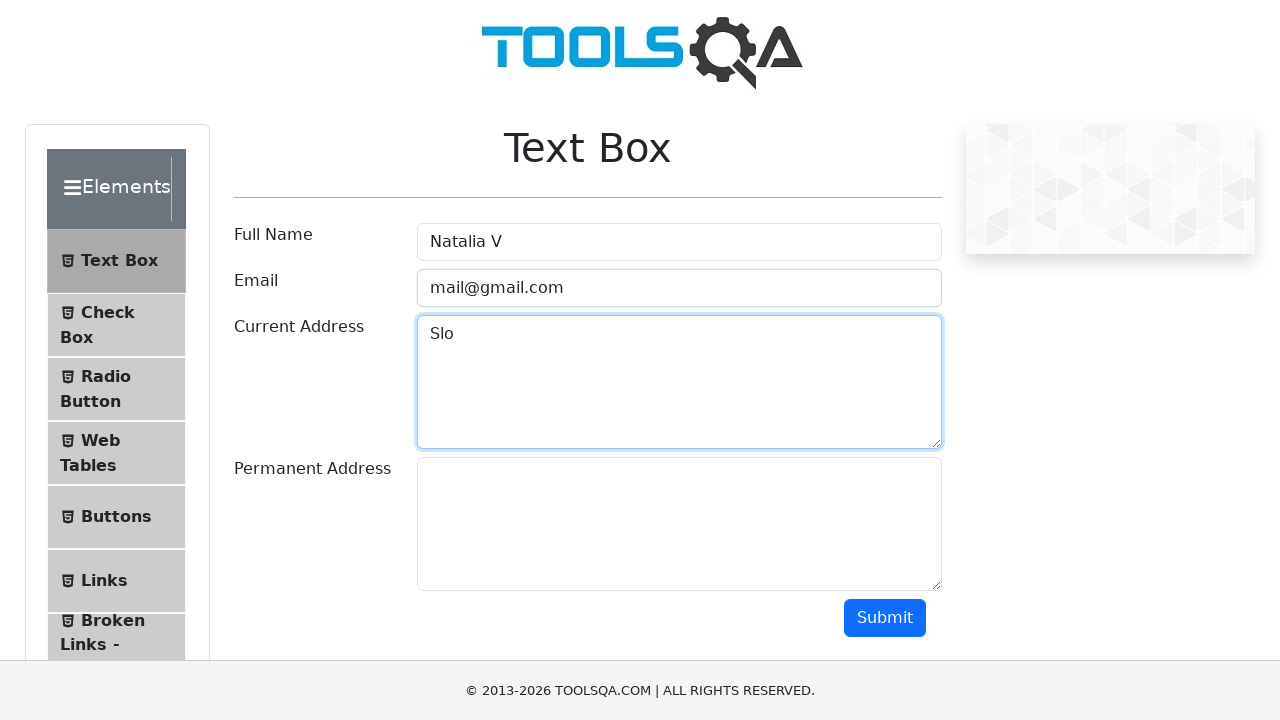

Filled in permanent address field with 'Ukr' on #permanentAddress
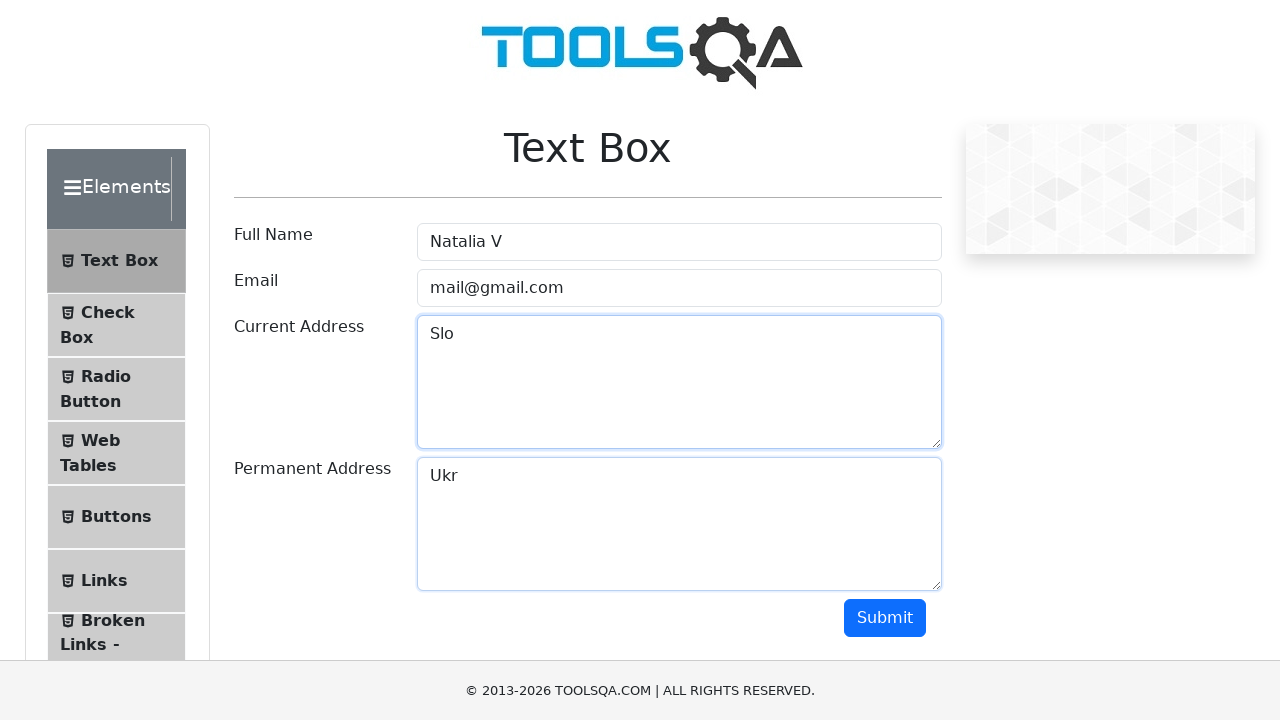

Clicked submit button to submit the form at (885, 618) on #submit
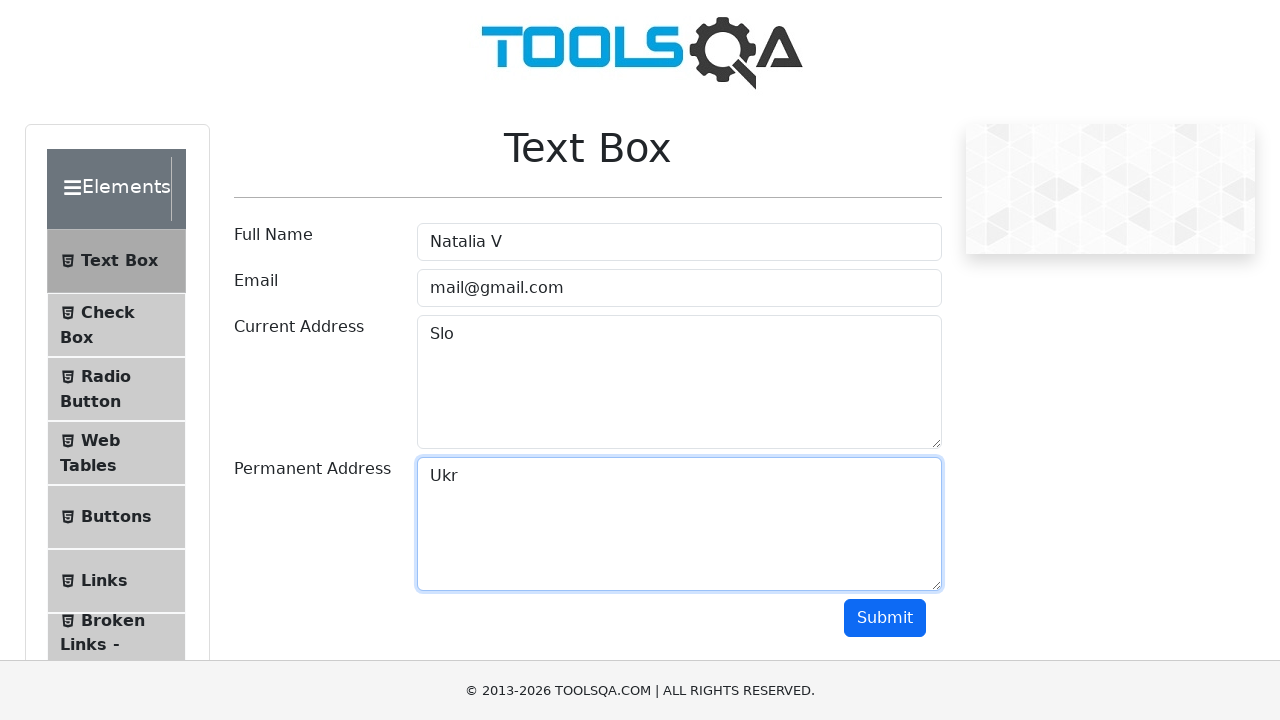

Form output section loaded and is visible
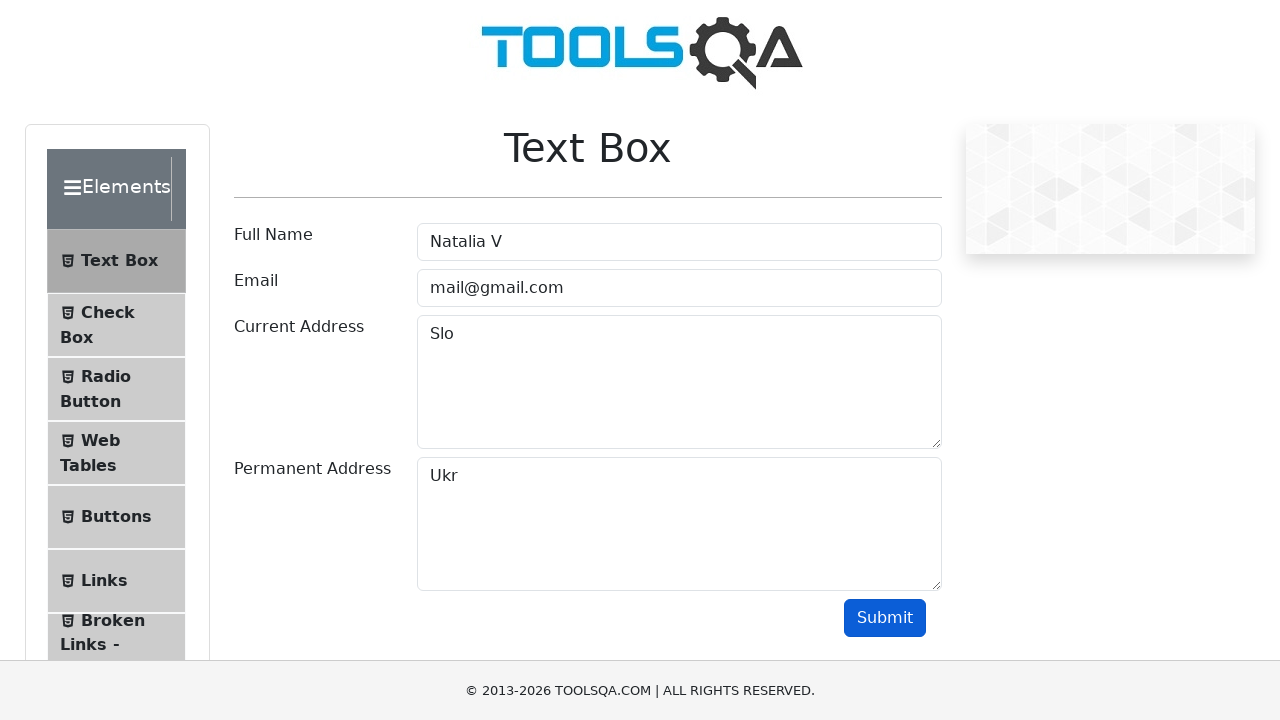

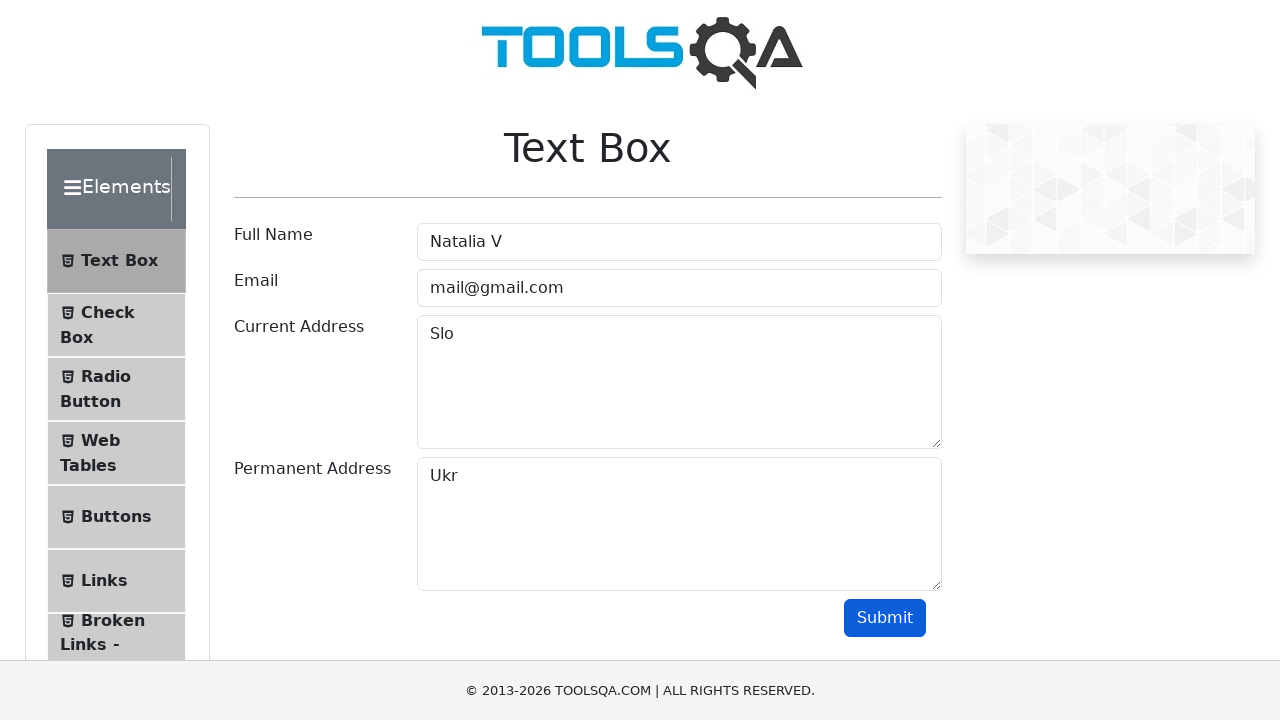